Tests dropdown selection functionality by selecting an option from a dropdown menu using its index position

Starting URL: https://demoqa.com/select-menu

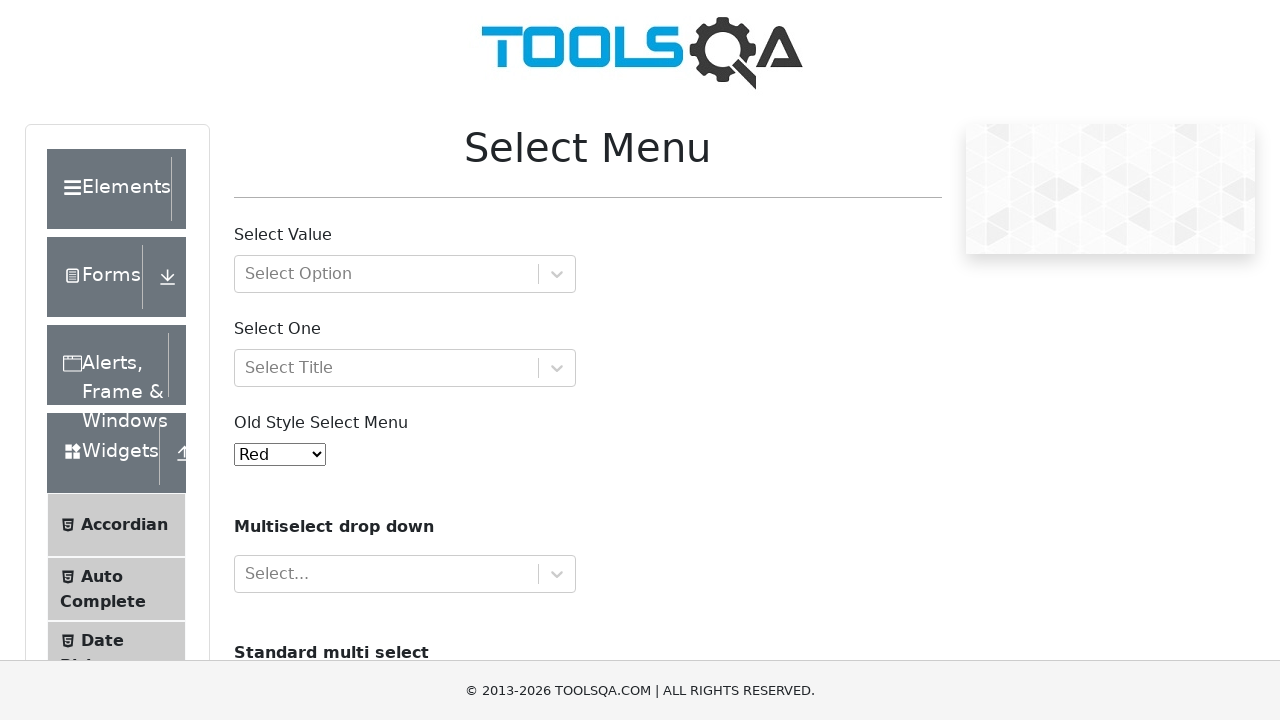

Selected option at index 4 (5th option) from the old select menu dropdown on #oldSelectMenu
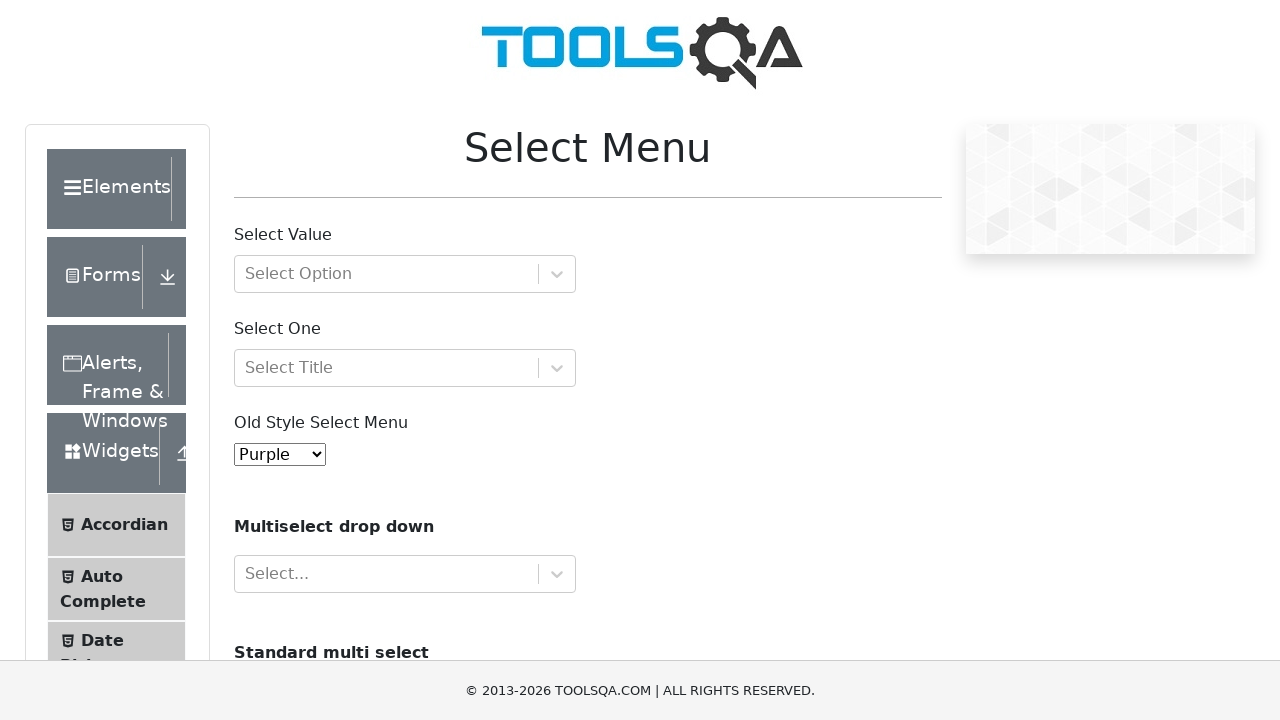

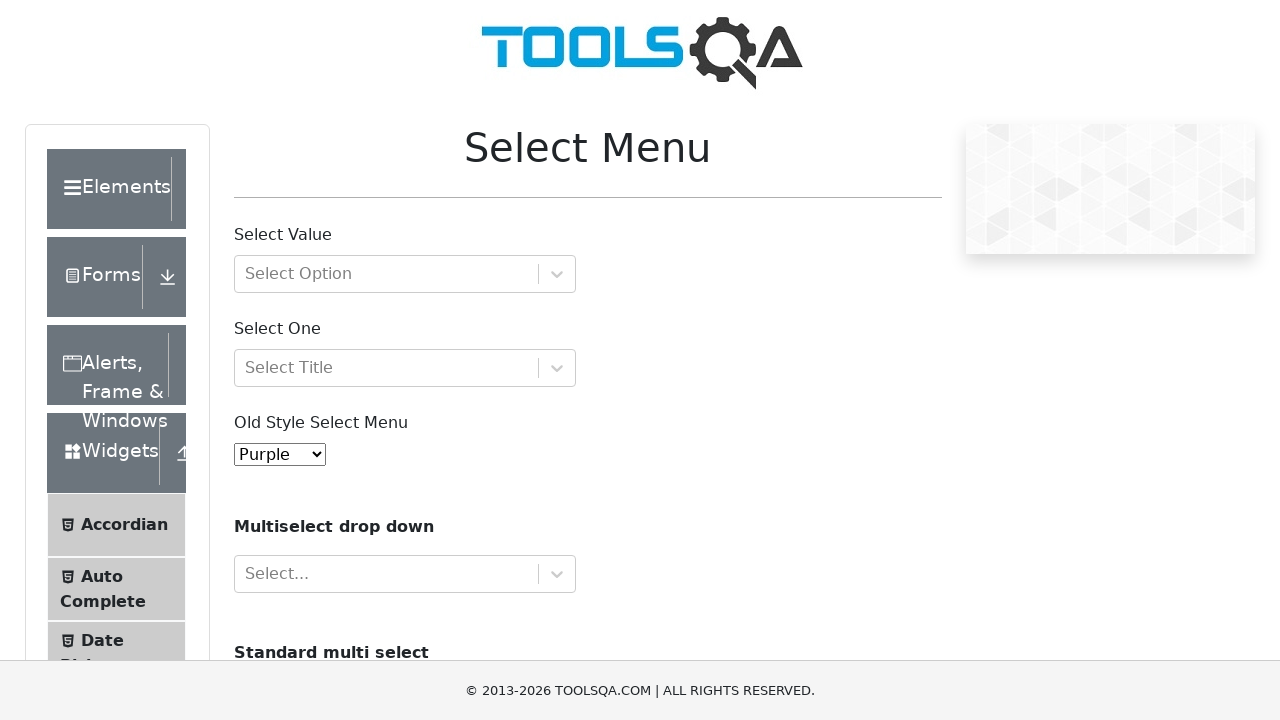